Navigates to a Selenium course content page, clicks on a tab, and verifies text content is displayed

Starting URL: https://greenstech.in/selenium-course-content.html

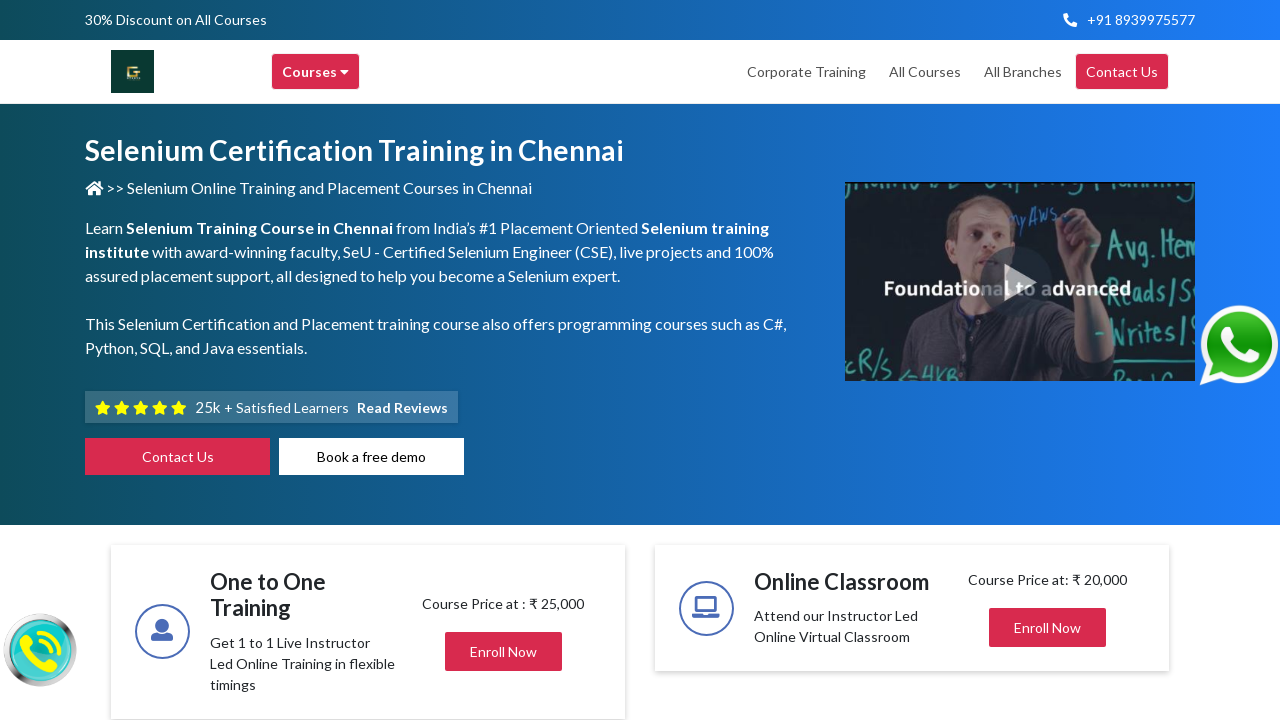

Navigated to Selenium course content page
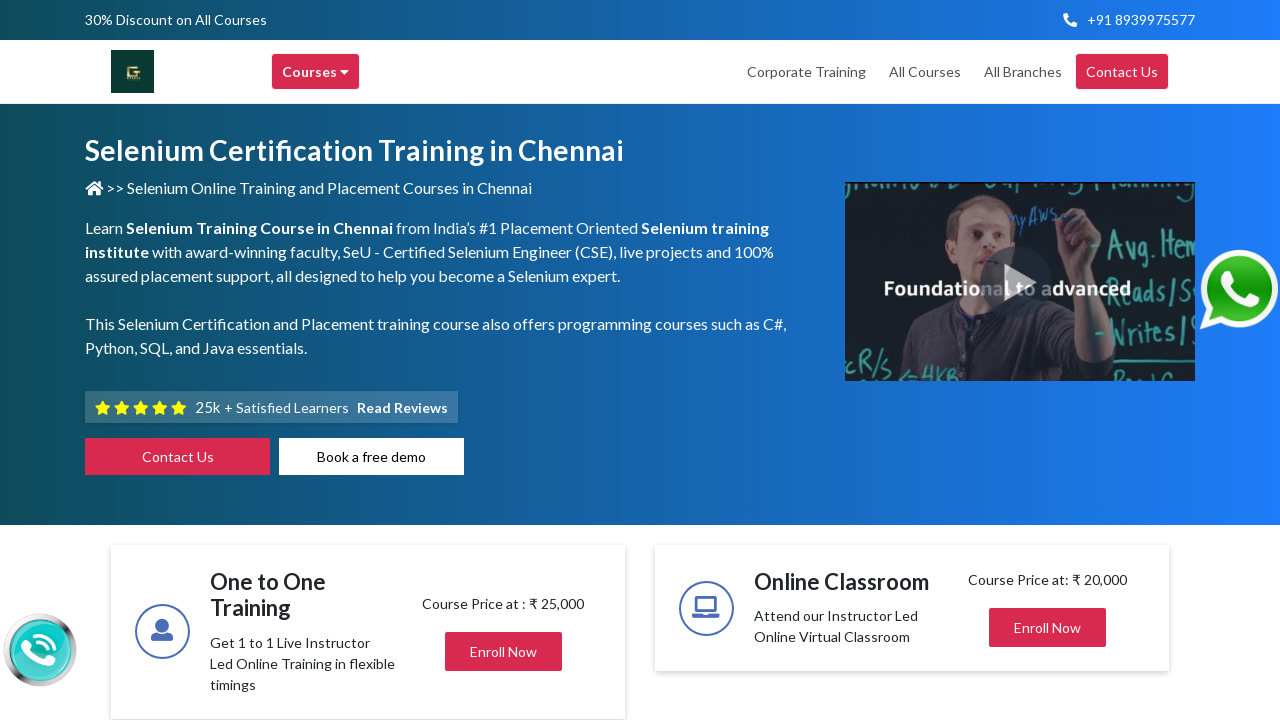

Clicked on the third tab at (504, 361) on (//a[contains(@role,'tab')])[3]
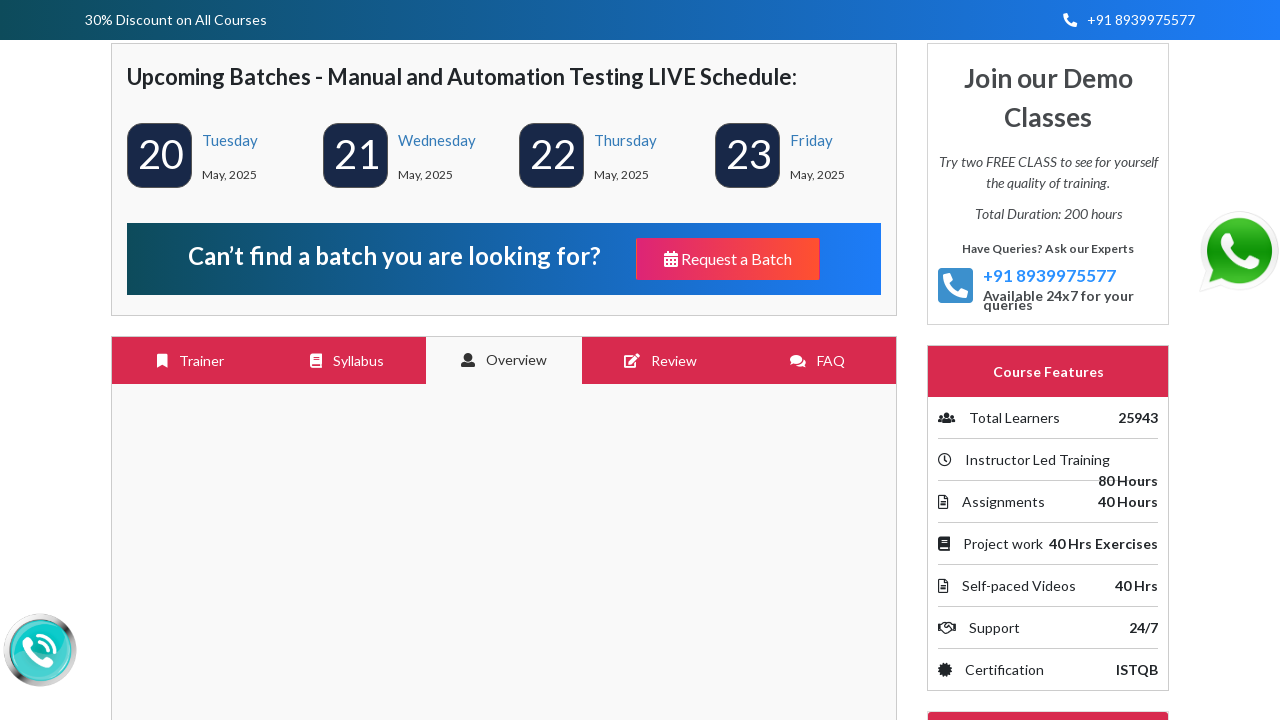

Verified text about Selenium expertise is displayed
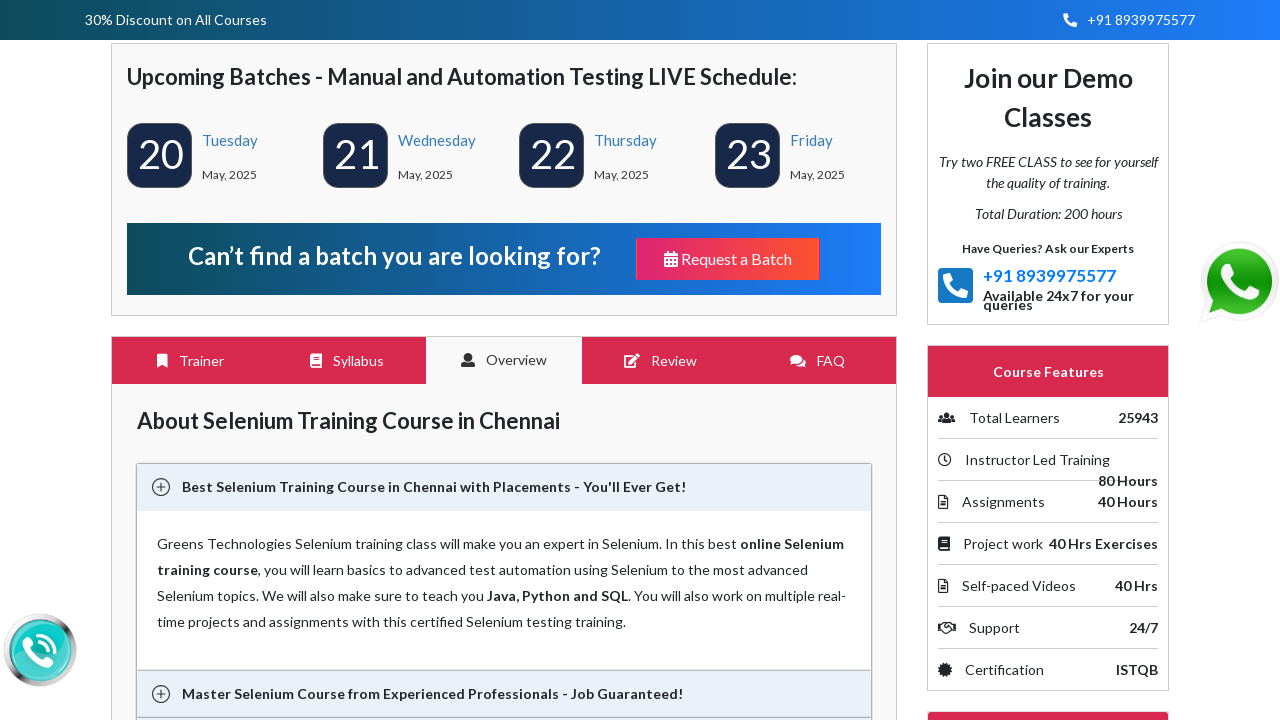

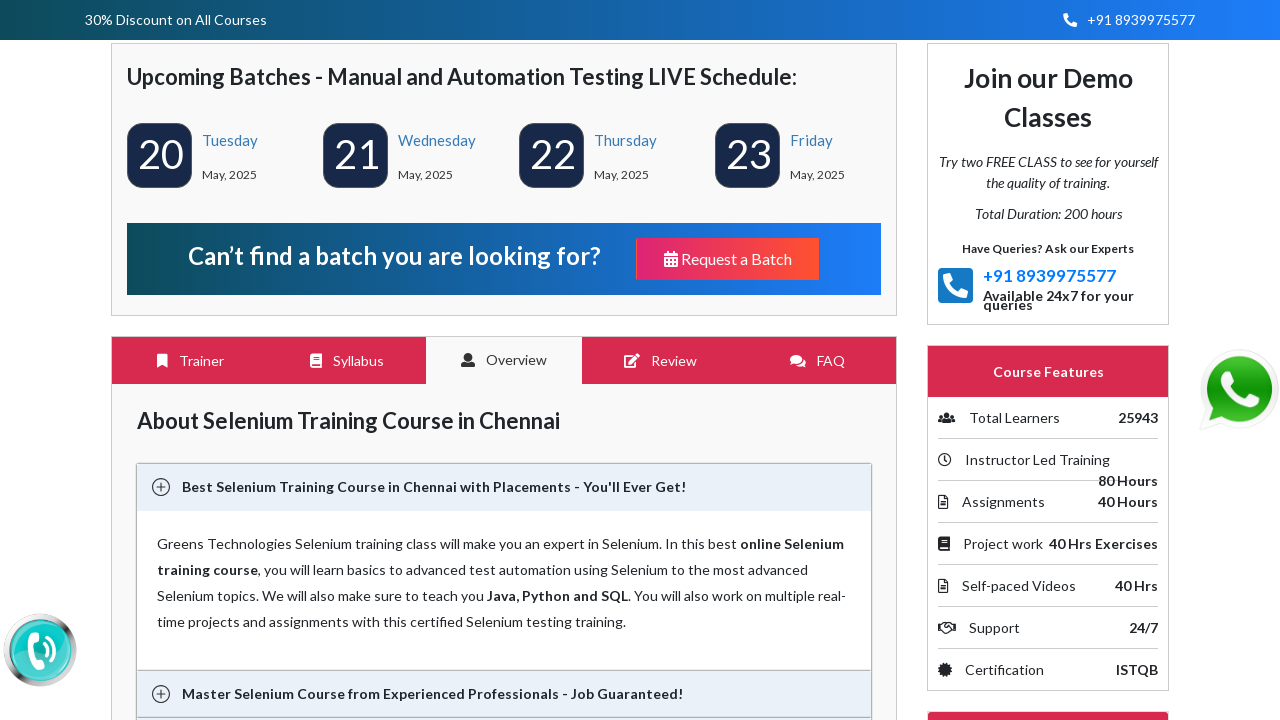